Tests context menu by right-clicking on a hot spot area to trigger an alert dialog

Starting URL: https://the-internet.herokuapp.com/

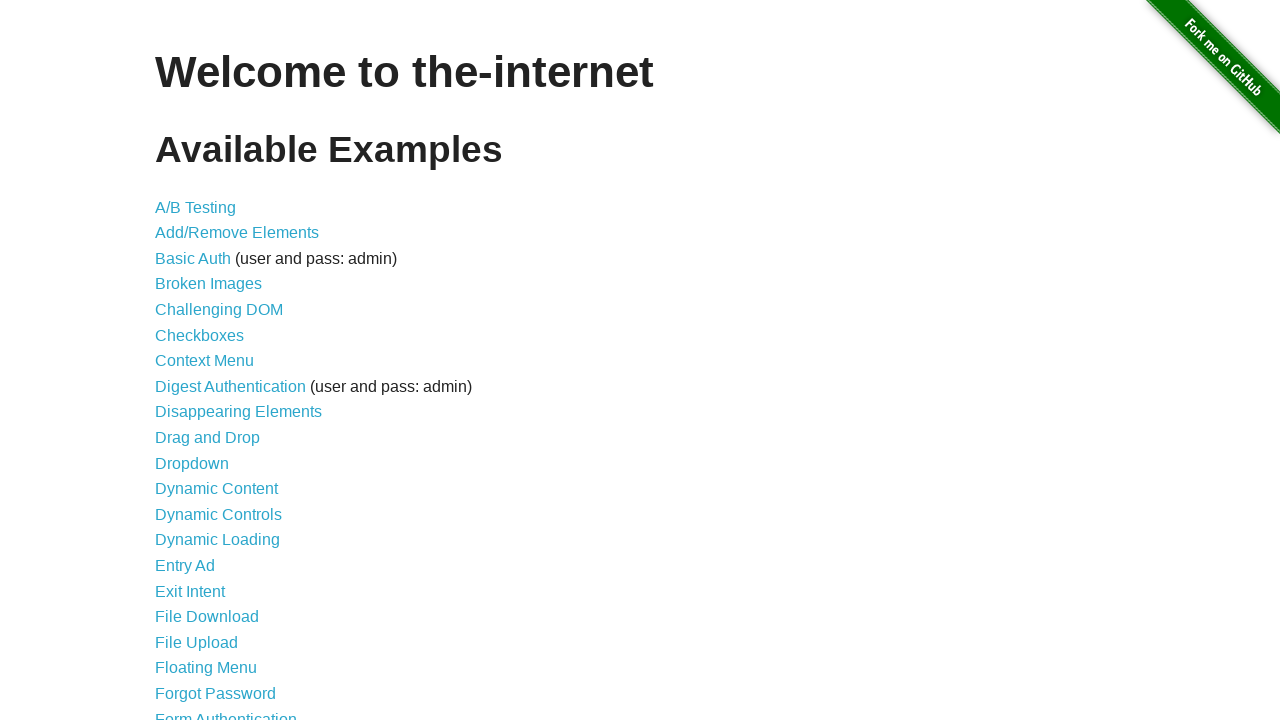

Clicked link to navigate to context menu page at (204, 361) on a[href="/context_menu"]
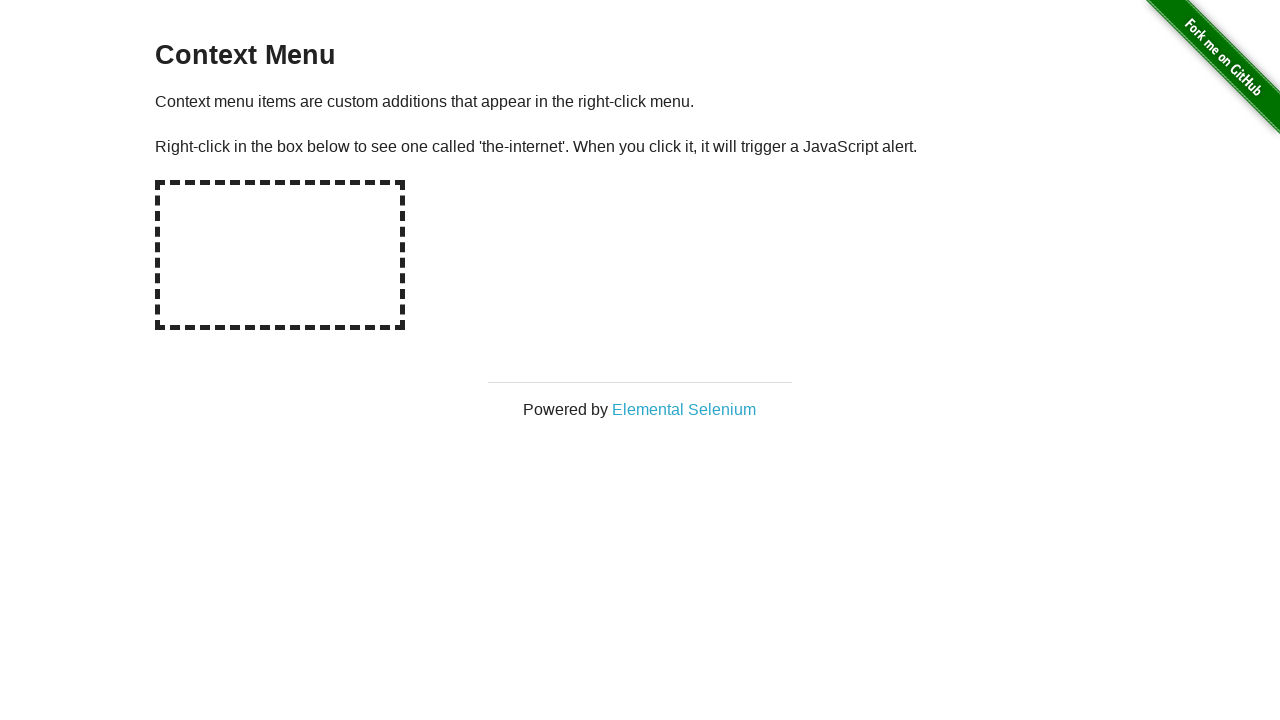

Context menu page loaded successfully
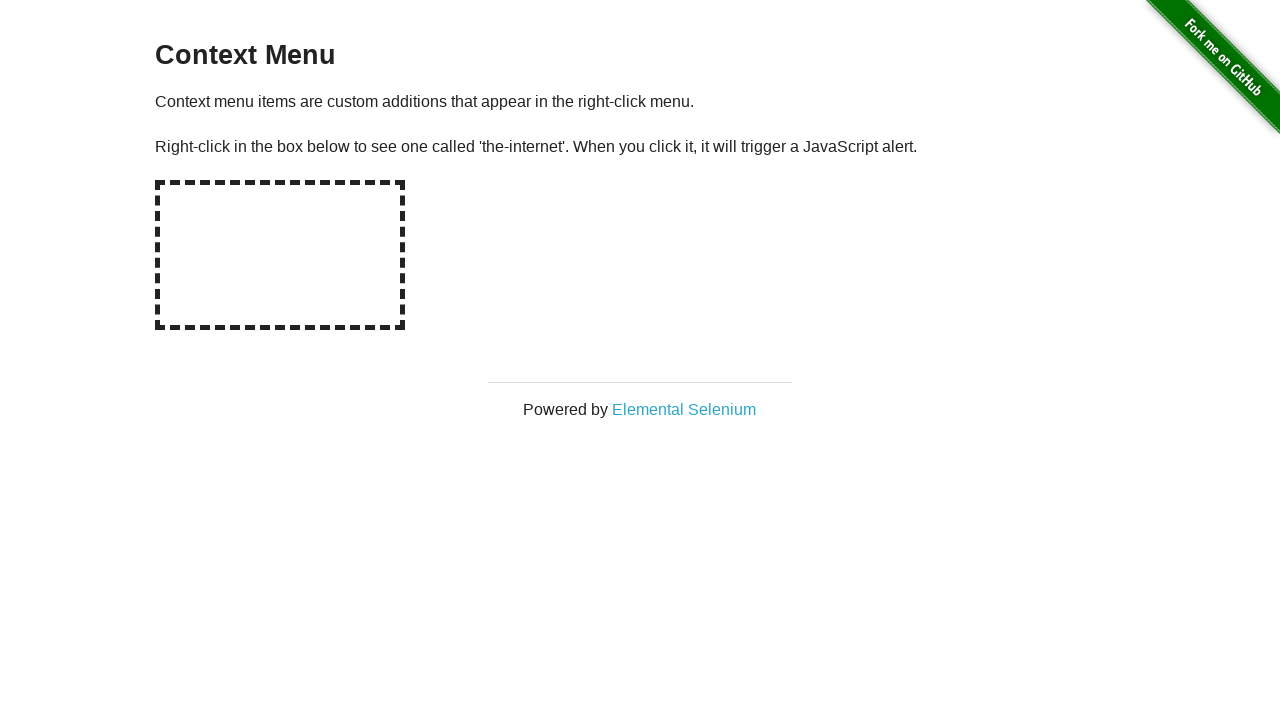

Hot spot element is now visible
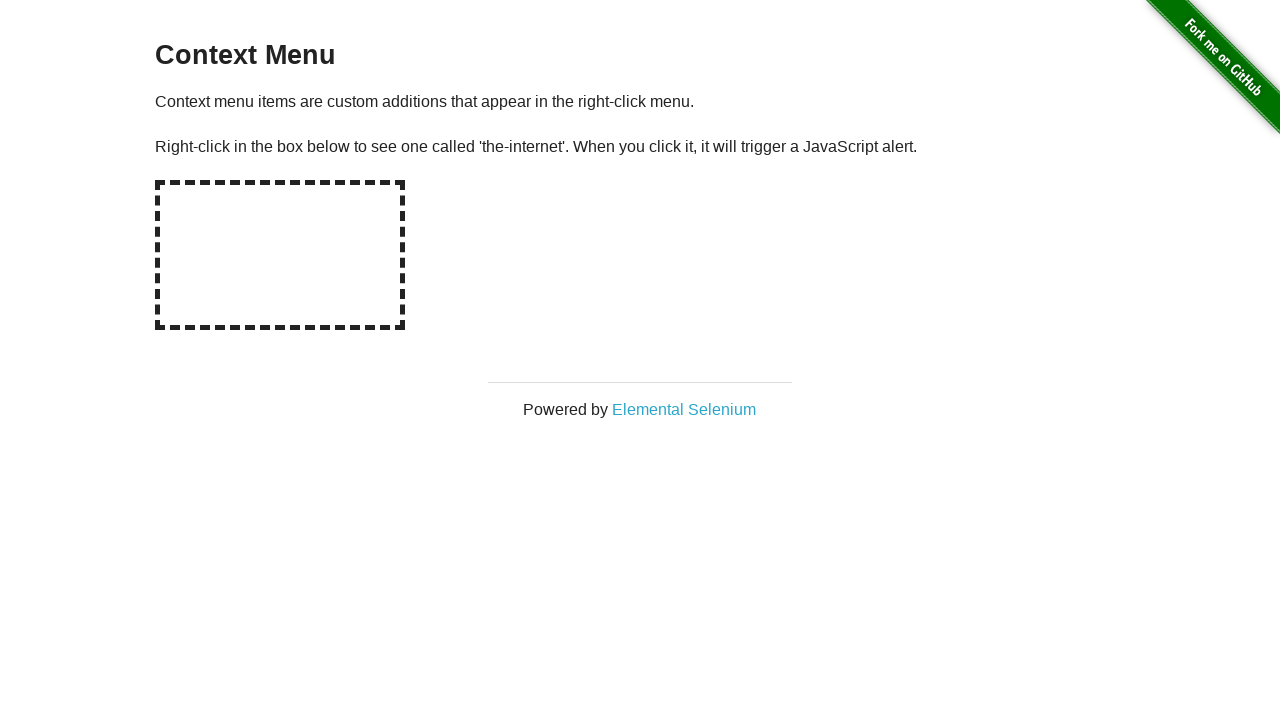

Dialog handler registered
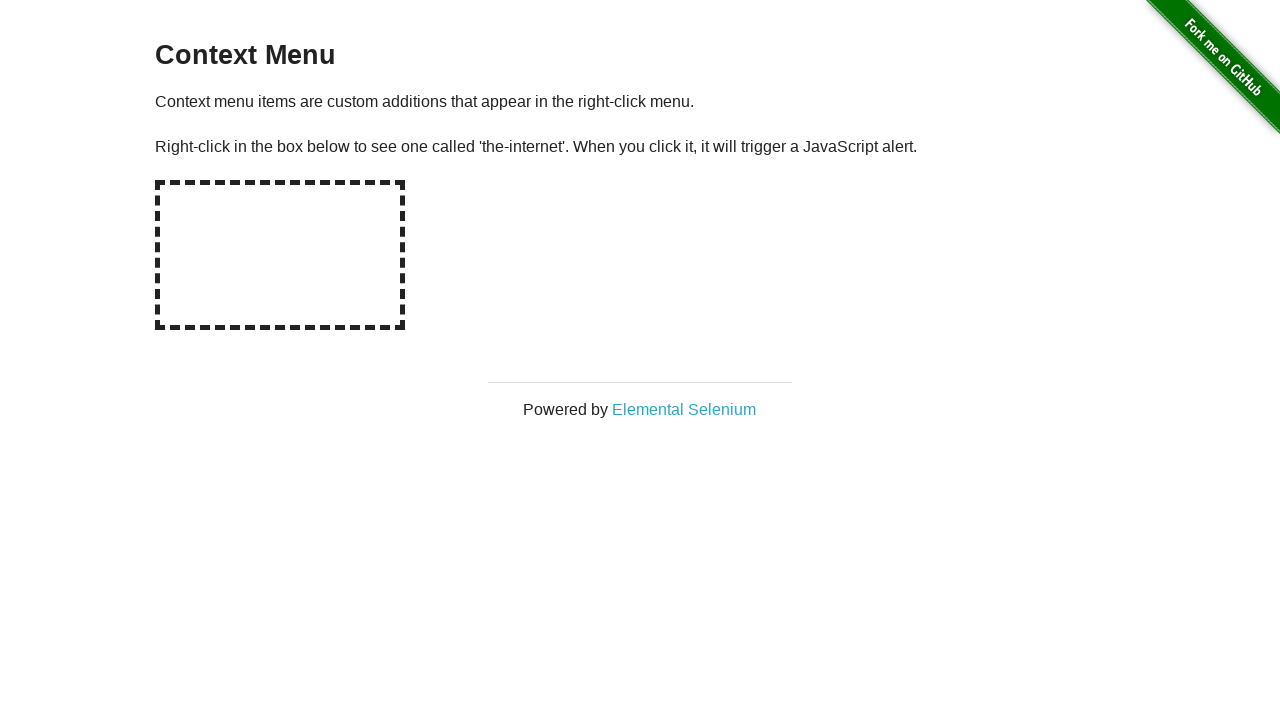

Right-clicked on hot spot to trigger context menu at (280, 255) on #hot-spot
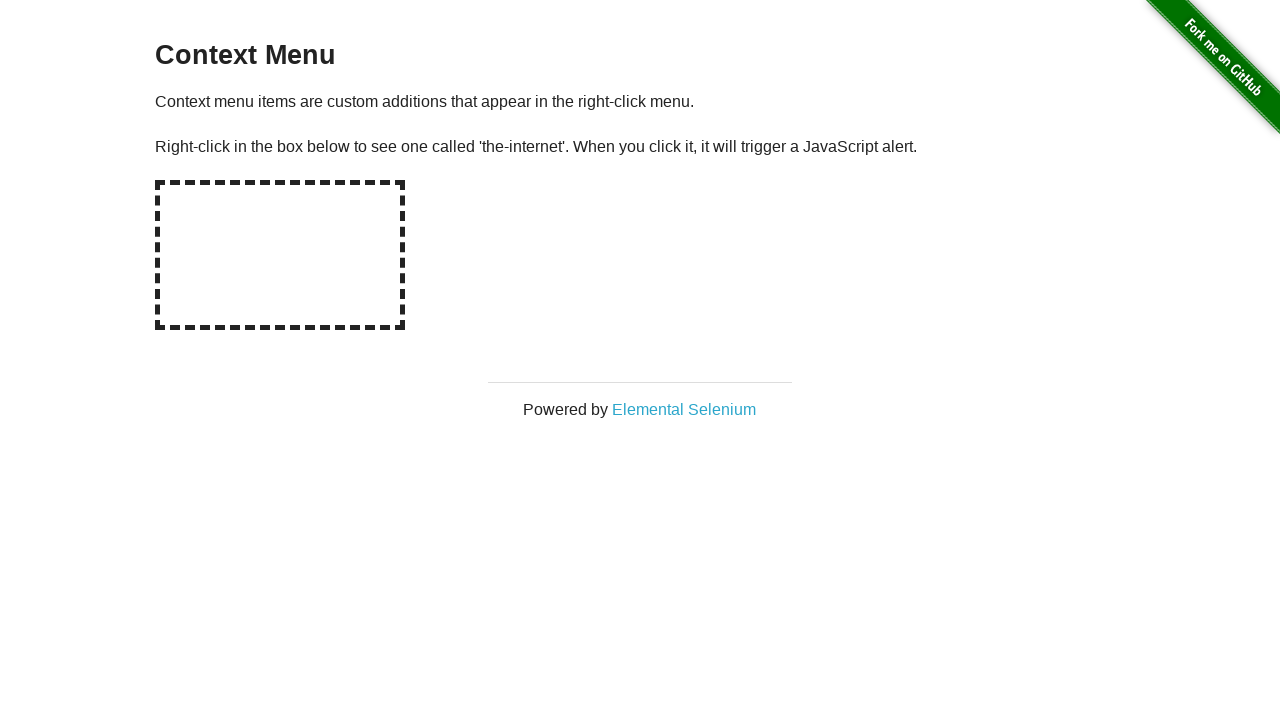

Alert dialog triggered and accepted
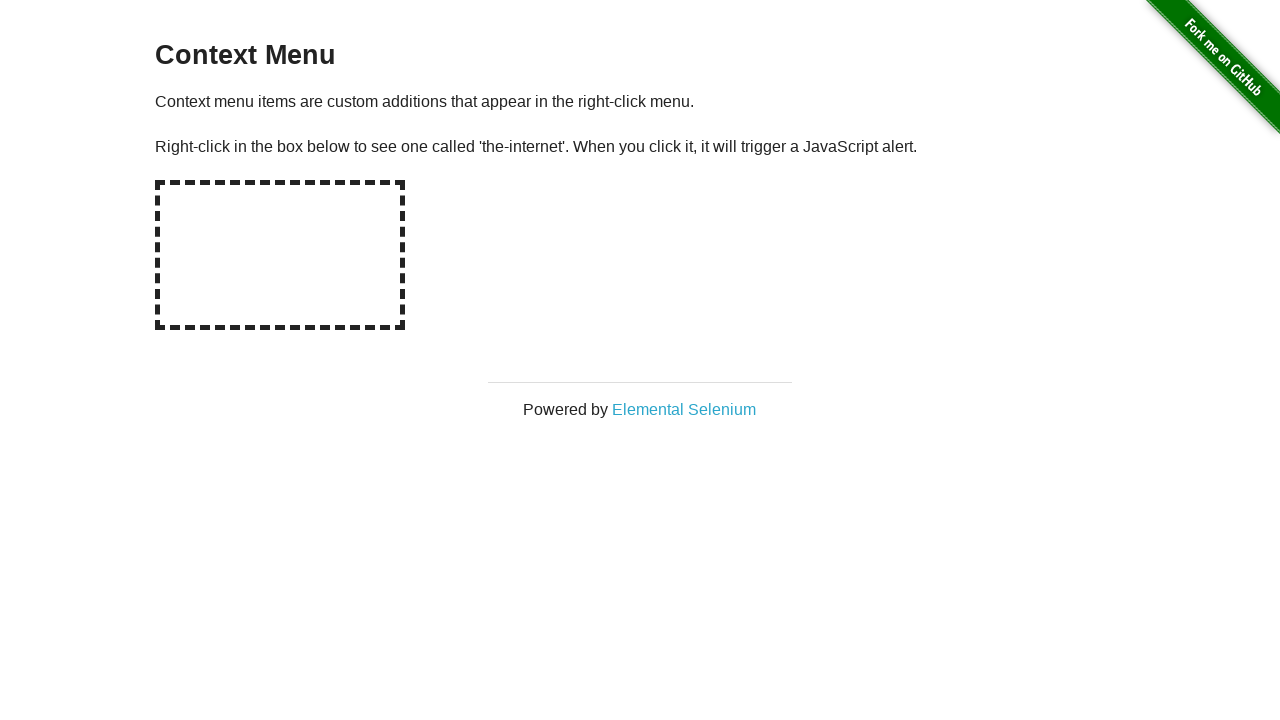

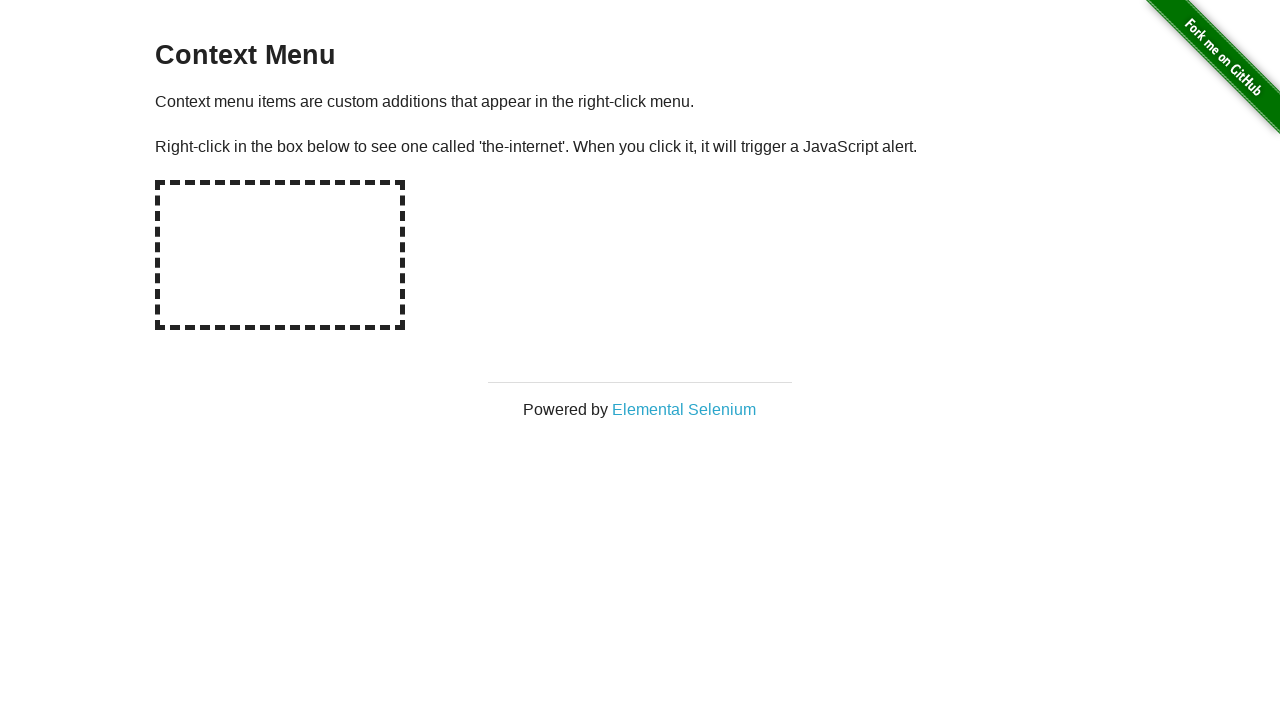